Navigates to the DemoBlaze store website and verifies the page title

Starting URL: https://www.demoblaze.com/

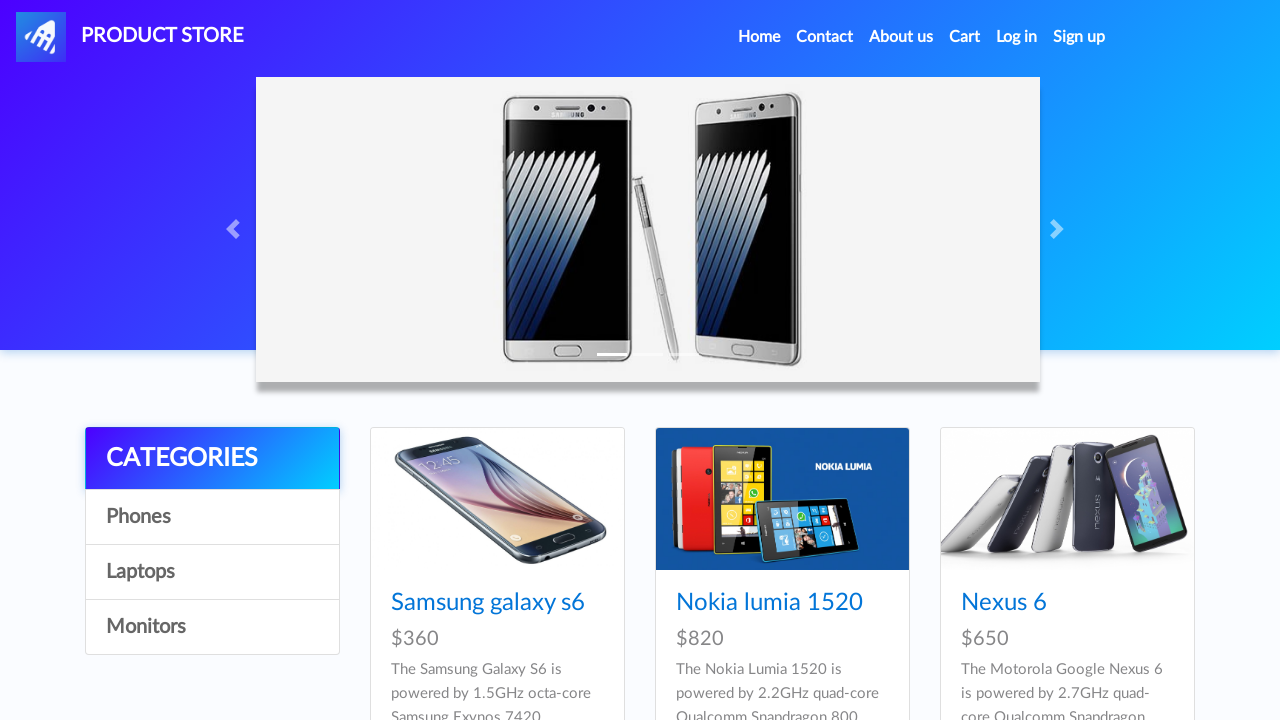

Retrieved page title from DemoBlaze store
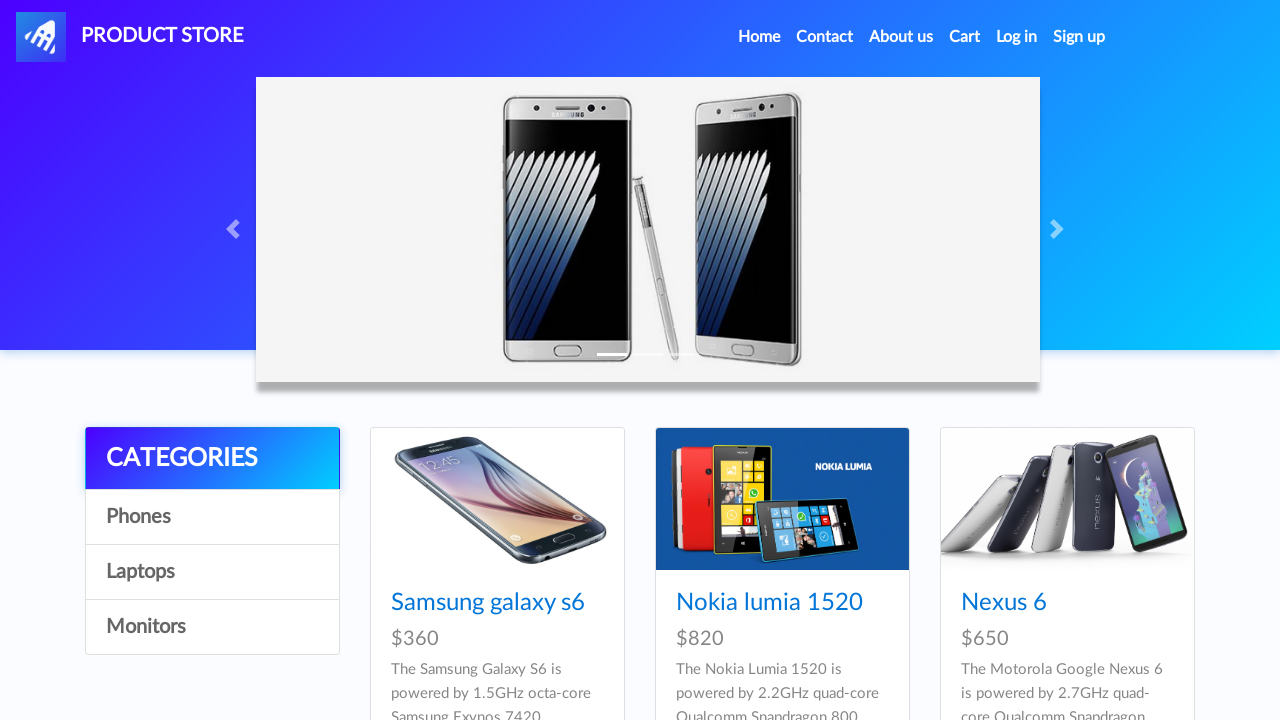

Page title verified: 'STORE' - correct website confirmed
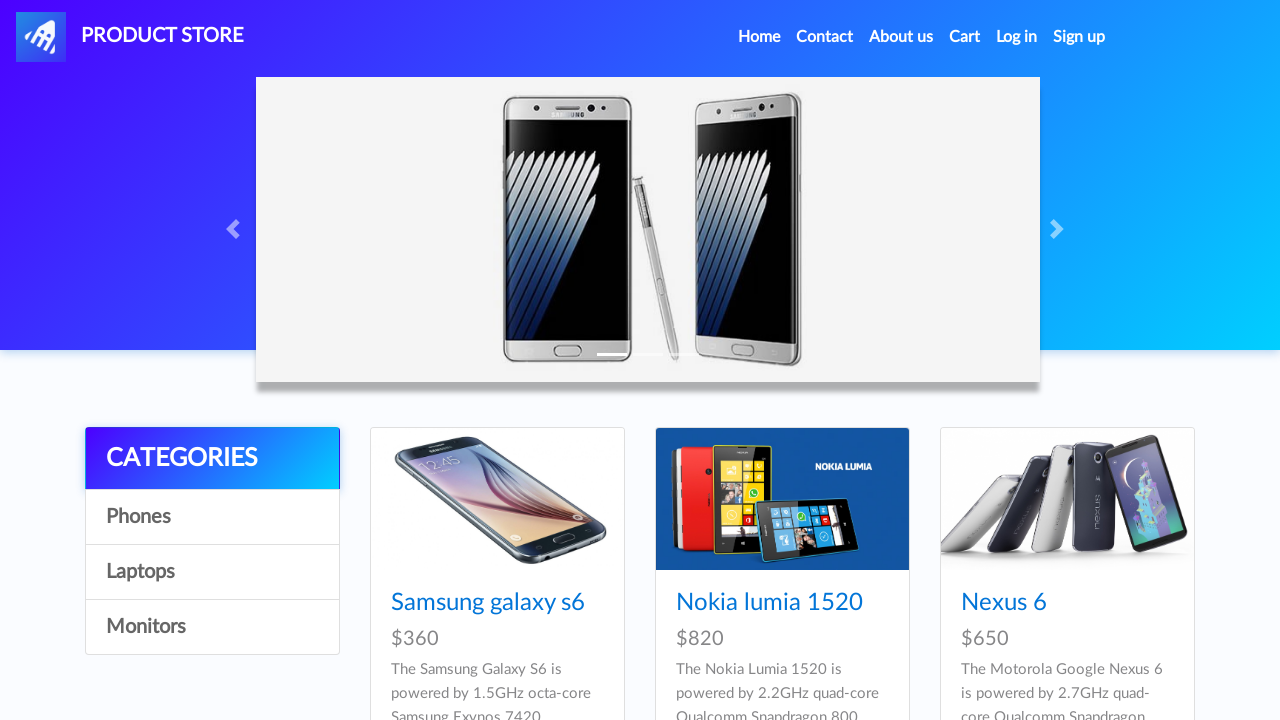

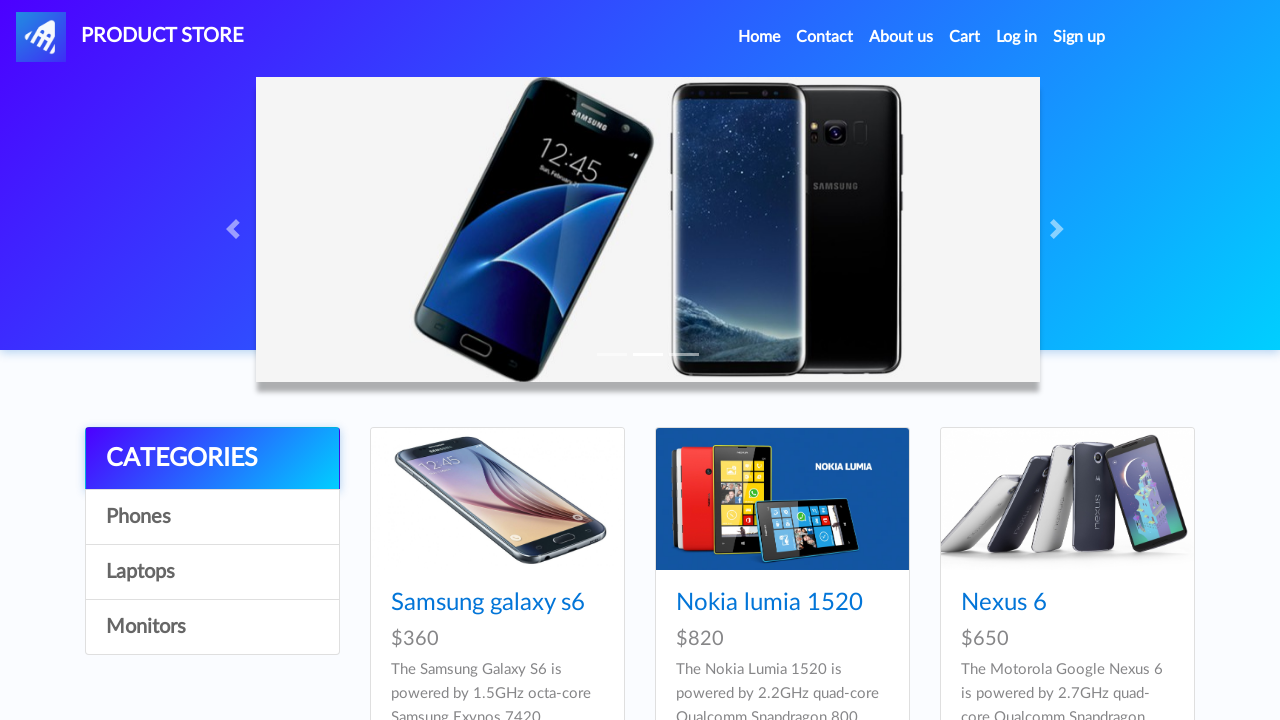